Opens the RailYatri train status page and verifies the page loads correctly

Starting URL: https://www.railyatri.in/live-train-status

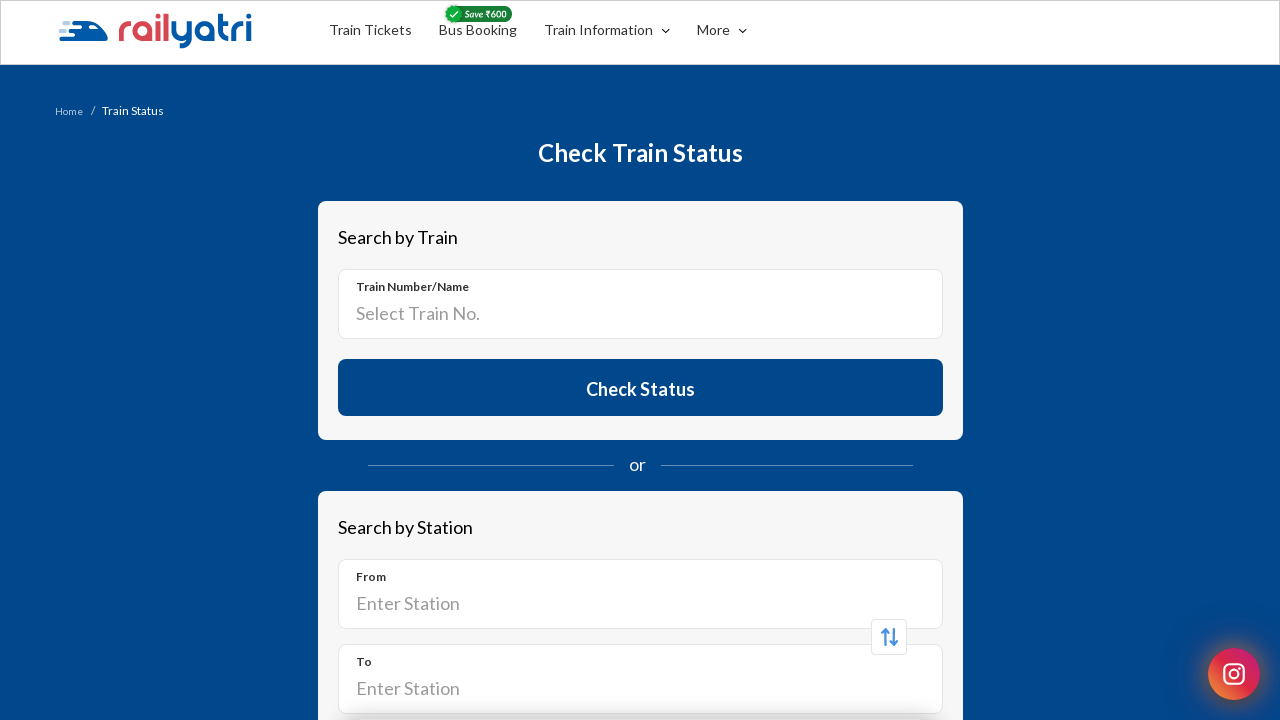

Verified that the RailYatri live train status page loaded with 'Check Train Status' heading
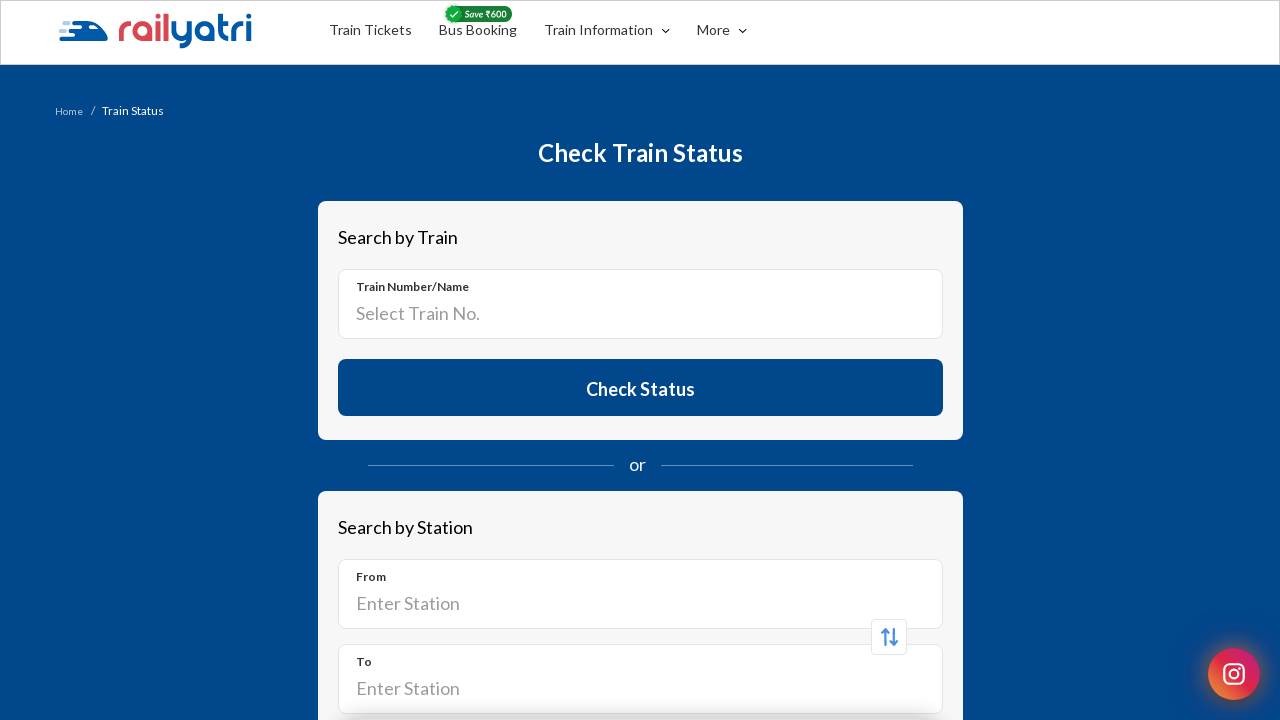

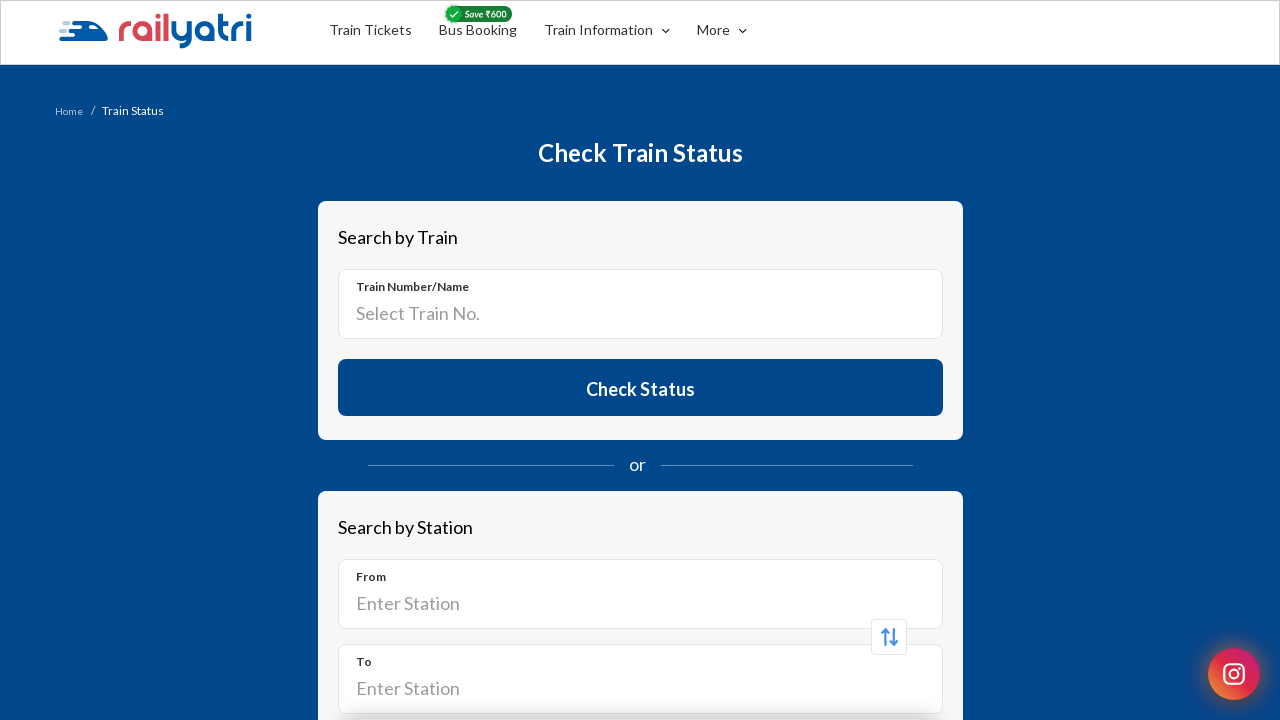